Tests table sorting functionality by clicking on a column header and verifying the data is sorted, then searches for a specific item (Rice) across multiple pages and retrieves its price

Starting URL: https://rahulshettyacademy.com/seleniumPractise/#/offers

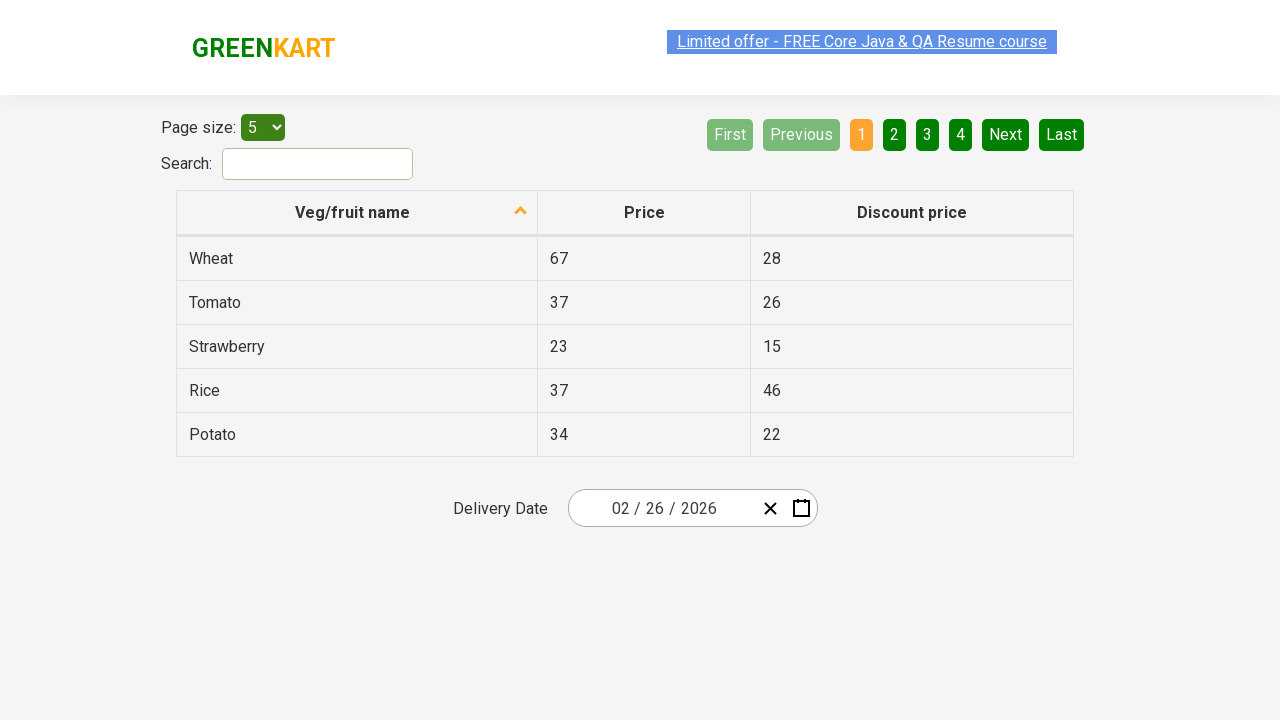

Clicked first column header to sort table at (357, 213) on xpath=//tr//th[1]
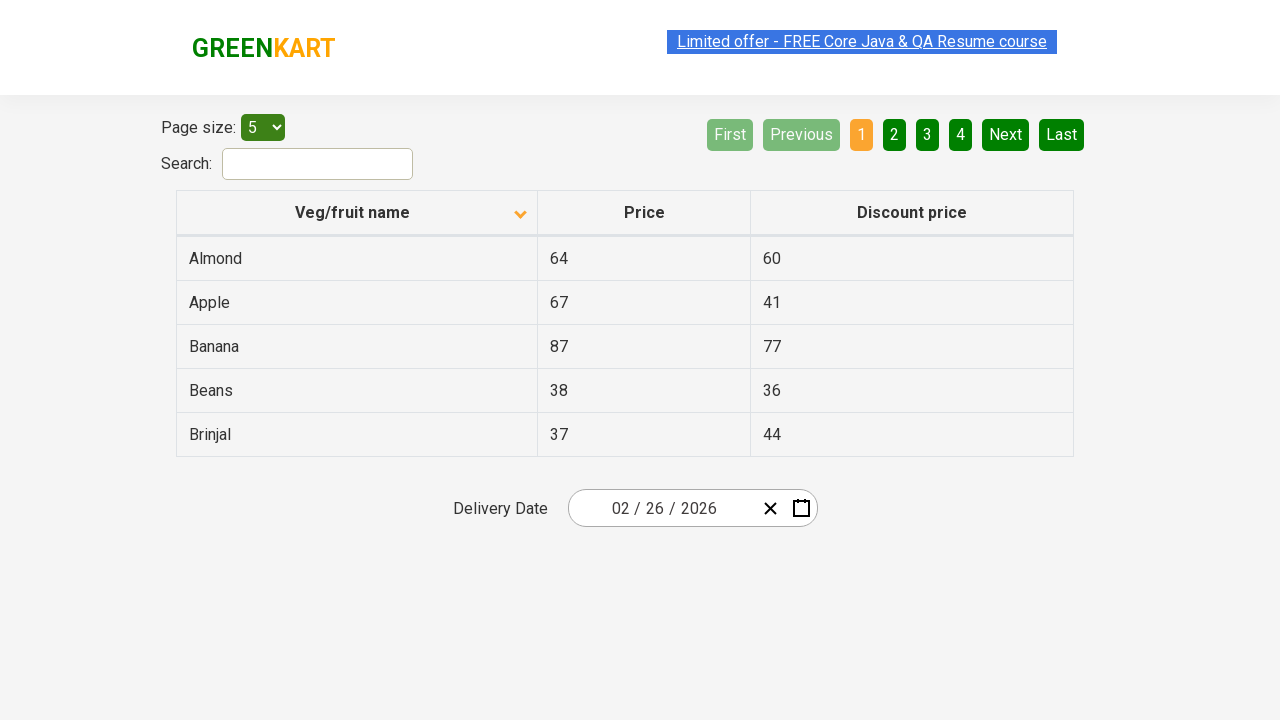

Table loaded and first column cells are visible
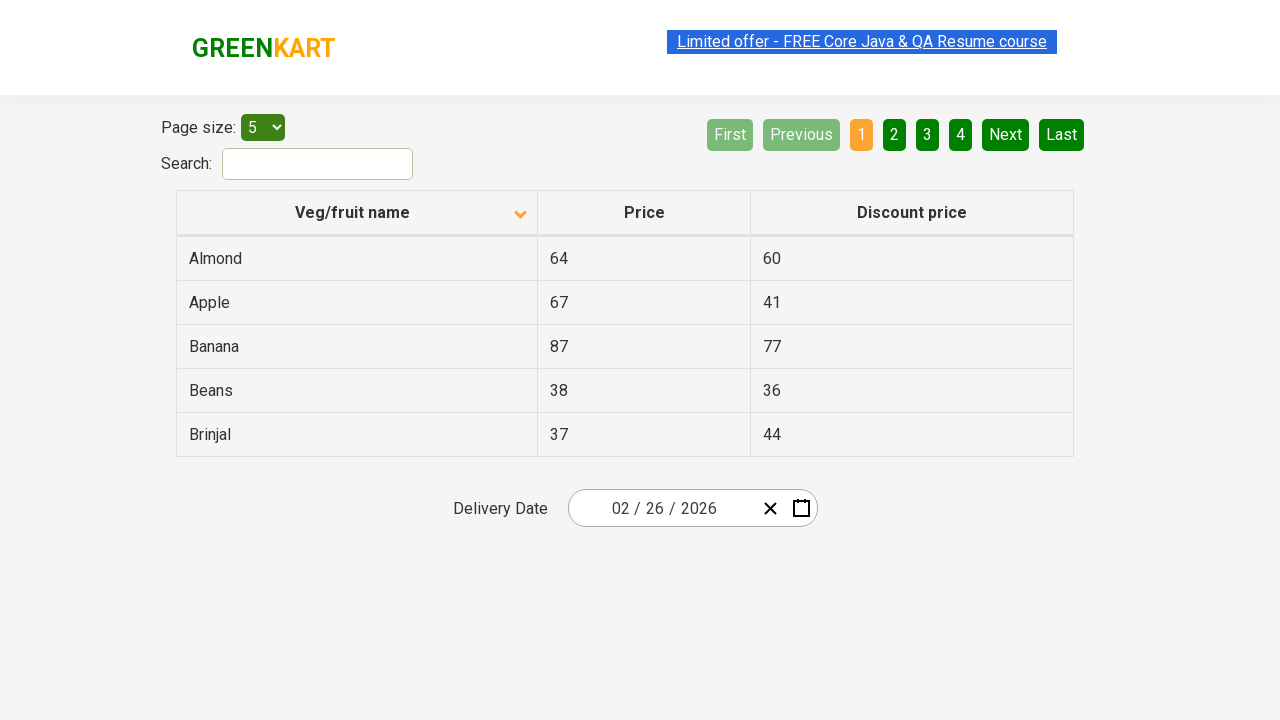

Retrieved all elements from first column
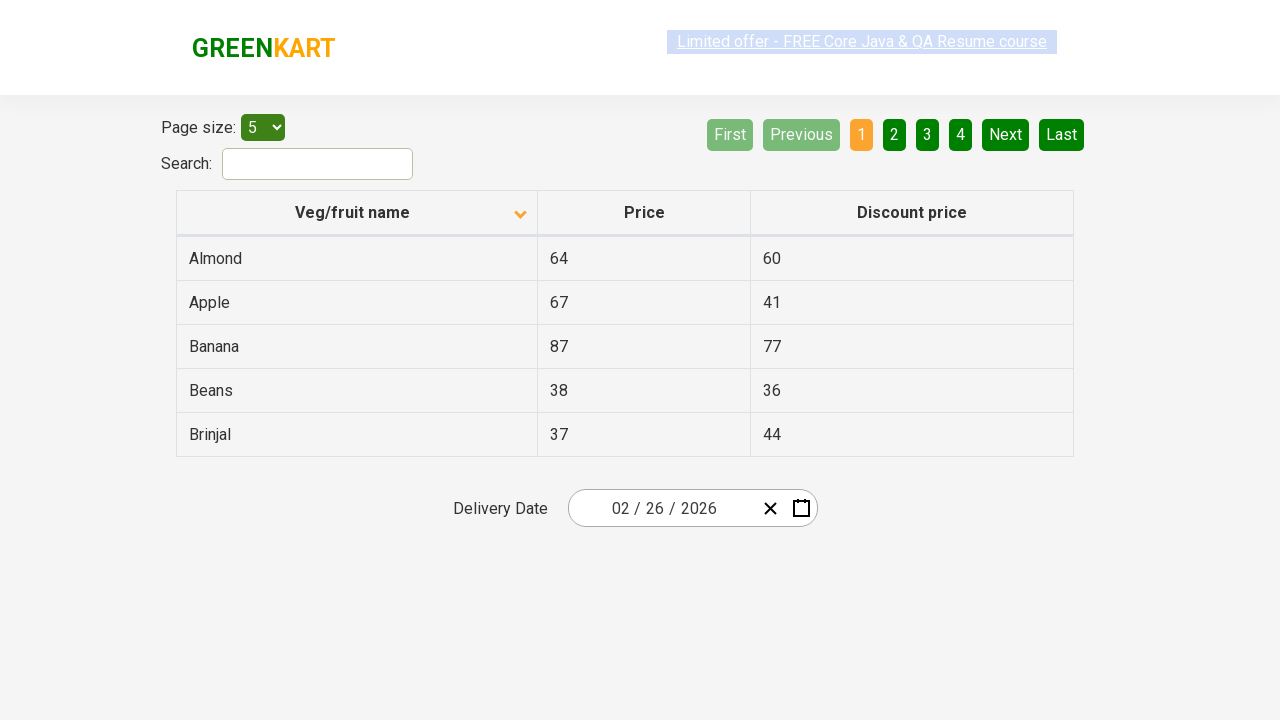

Retrieved all rows from current page
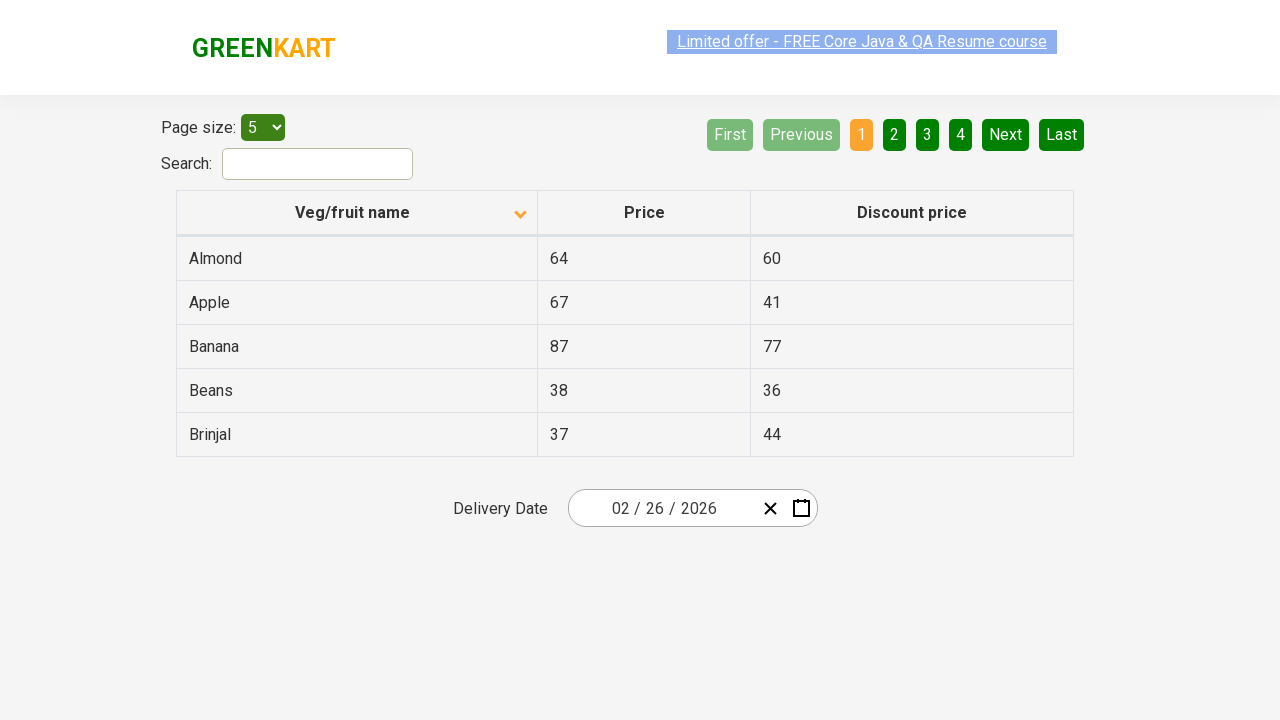

Clicked 'Next' button to navigate to next page at (1006, 134) on [aria-label='Next']
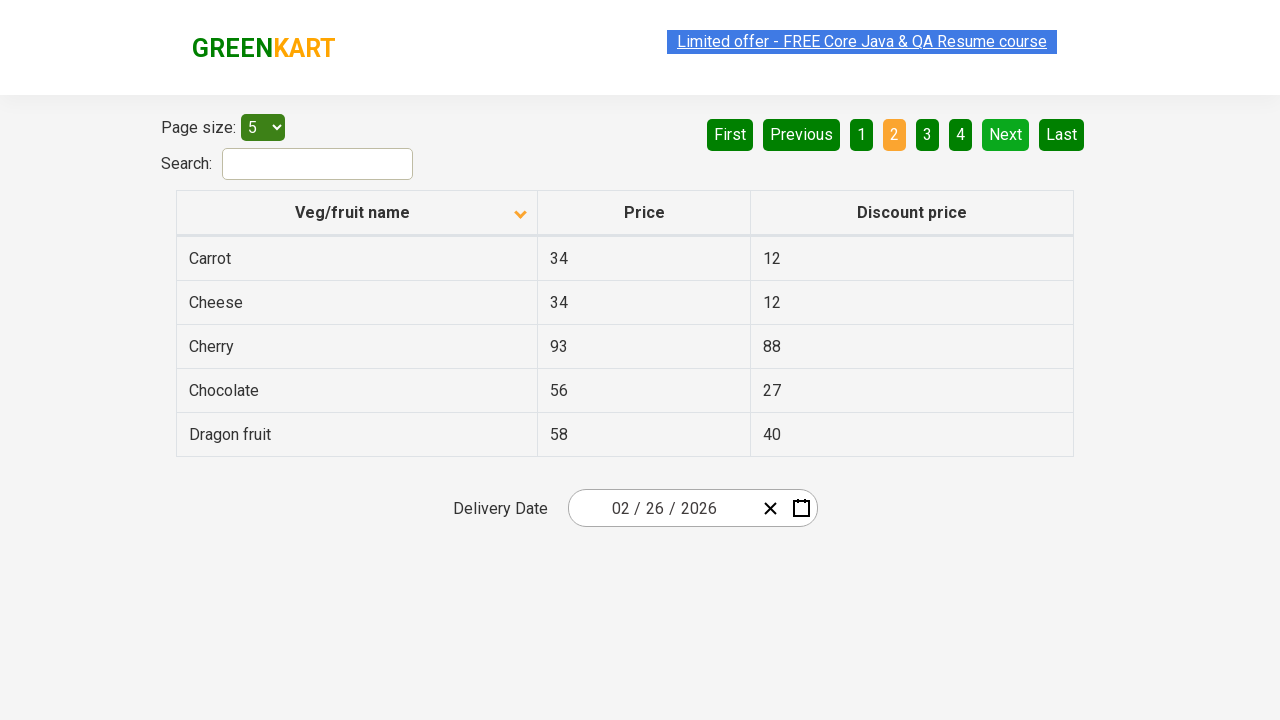

Next page loaded and table cells are visible
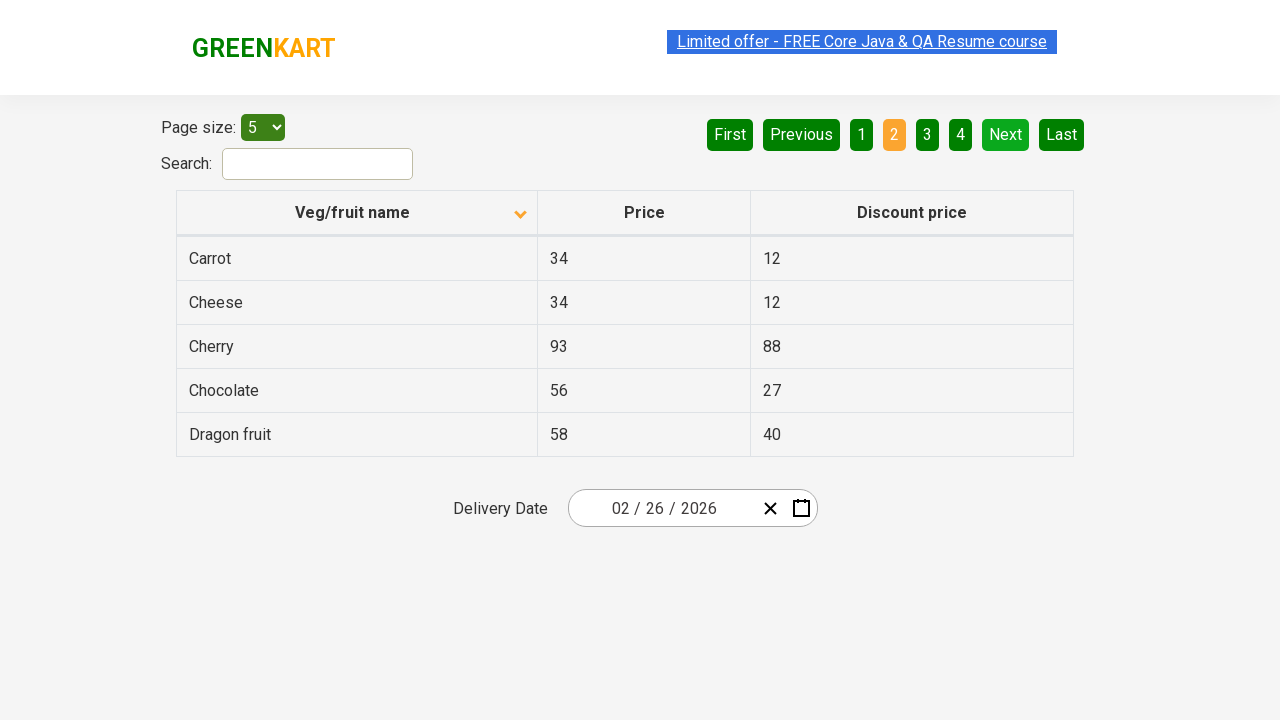

Retrieved all rows from current page
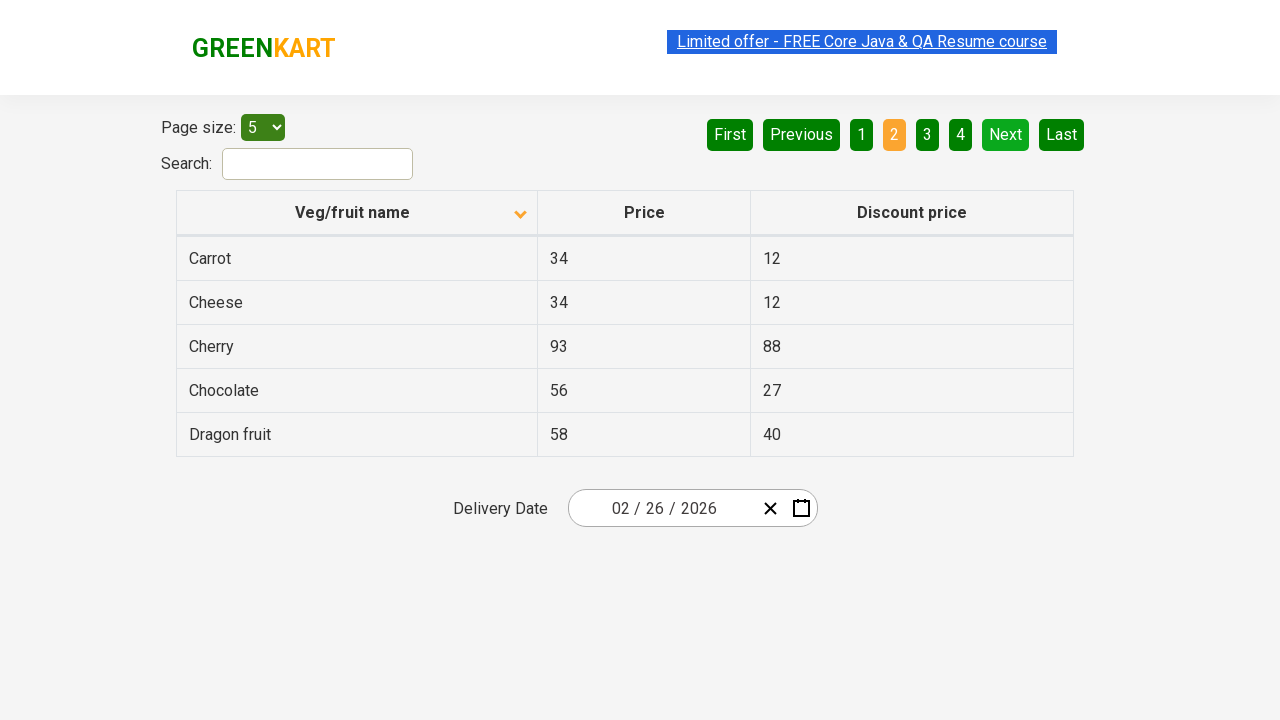

Clicked 'Next' button to navigate to next page at (1006, 134) on [aria-label='Next']
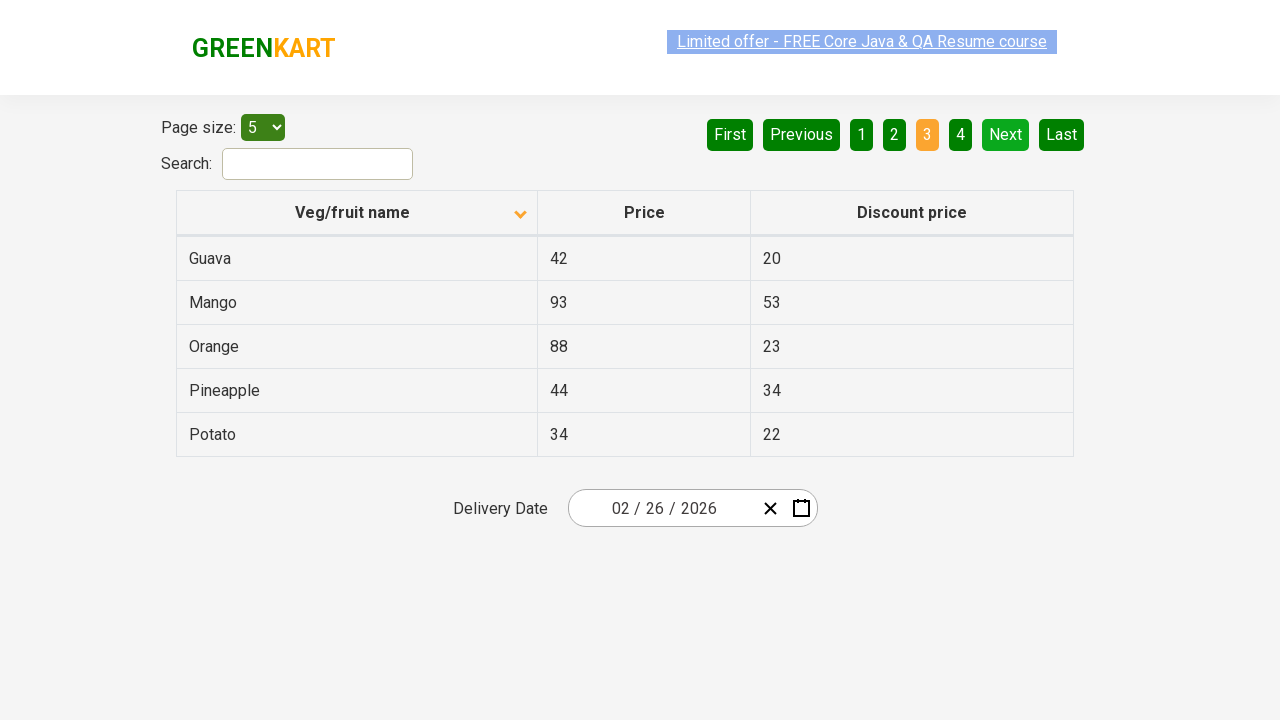

Next page loaded and table cells are visible
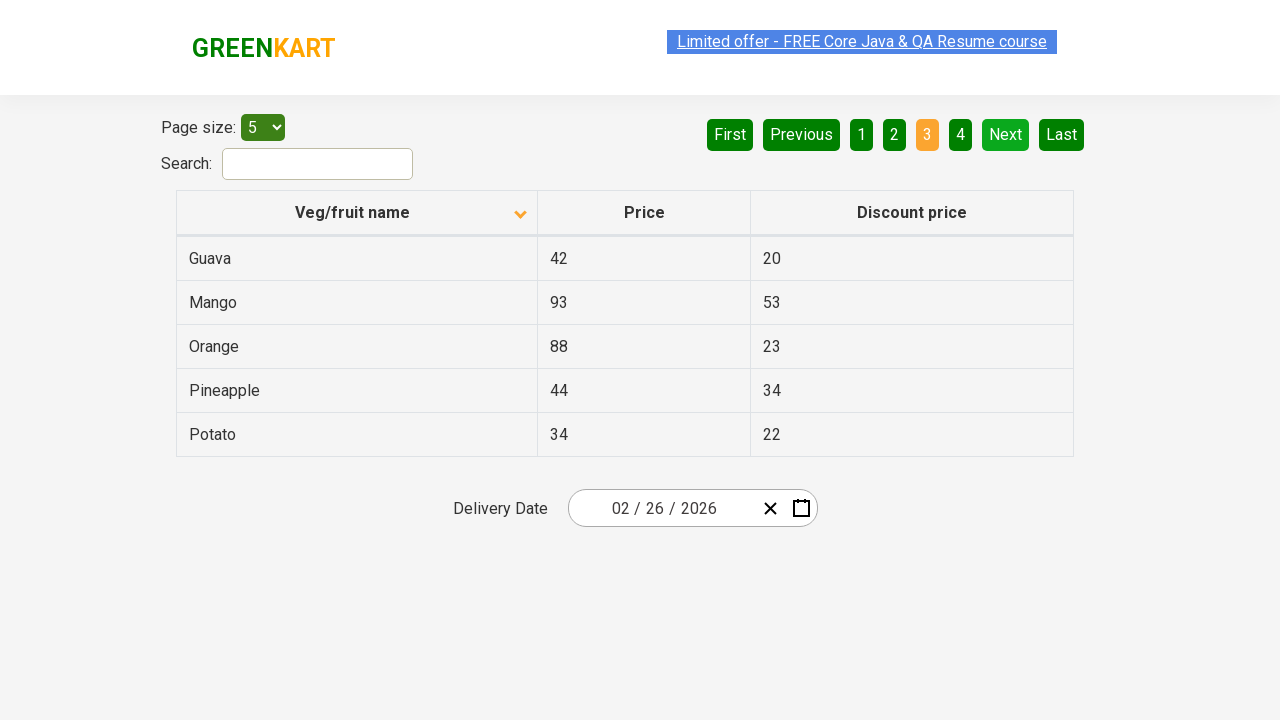

Retrieved all rows from current page
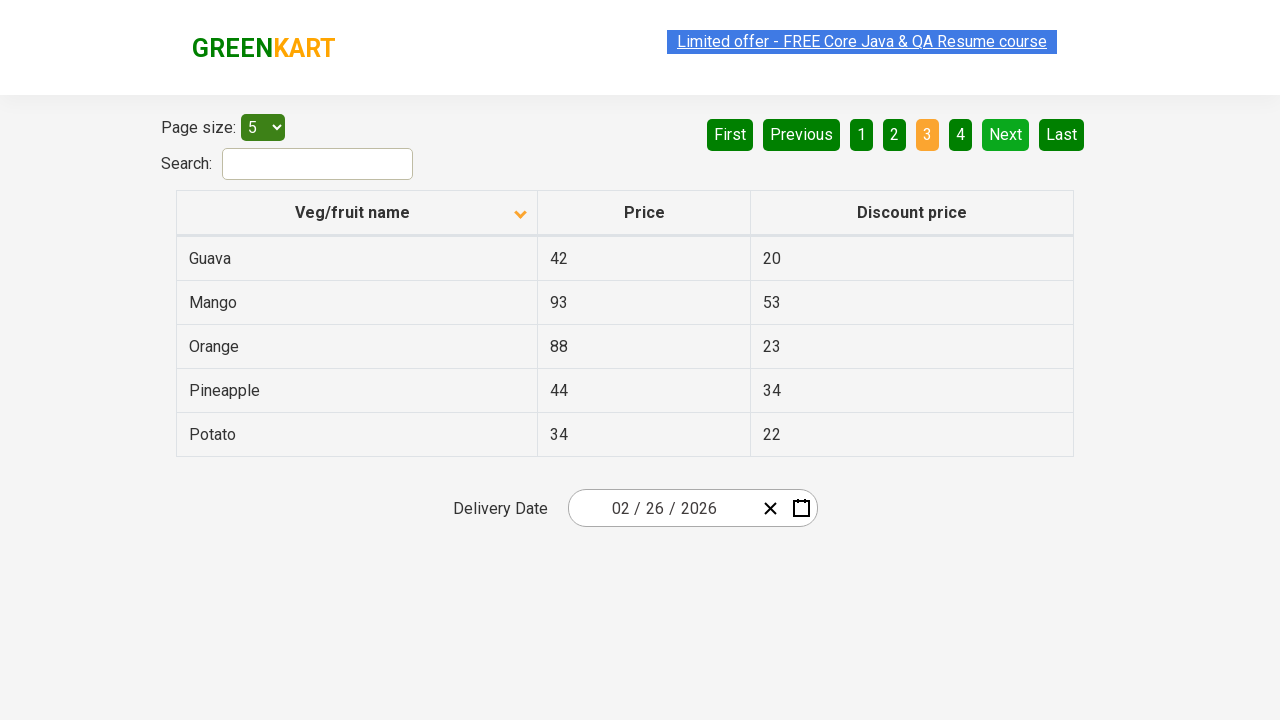

Clicked 'Next' button to navigate to next page at (1006, 134) on [aria-label='Next']
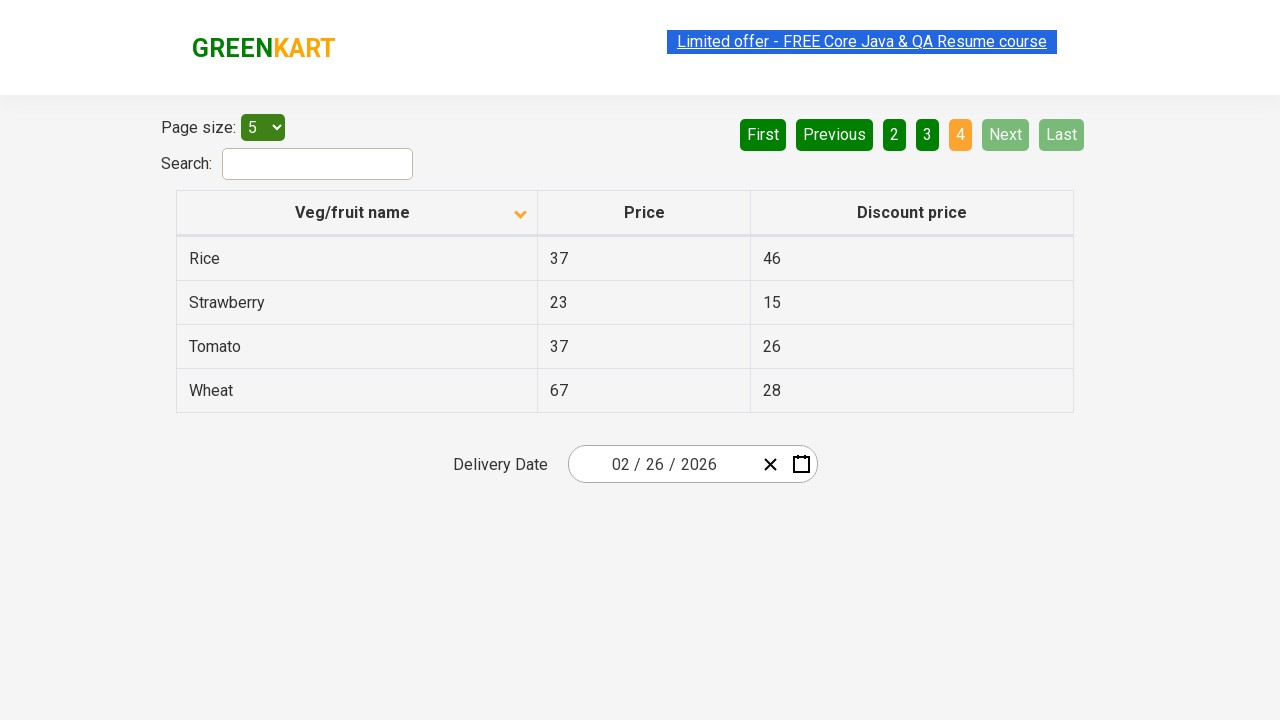

Next page loaded and table cells are visible
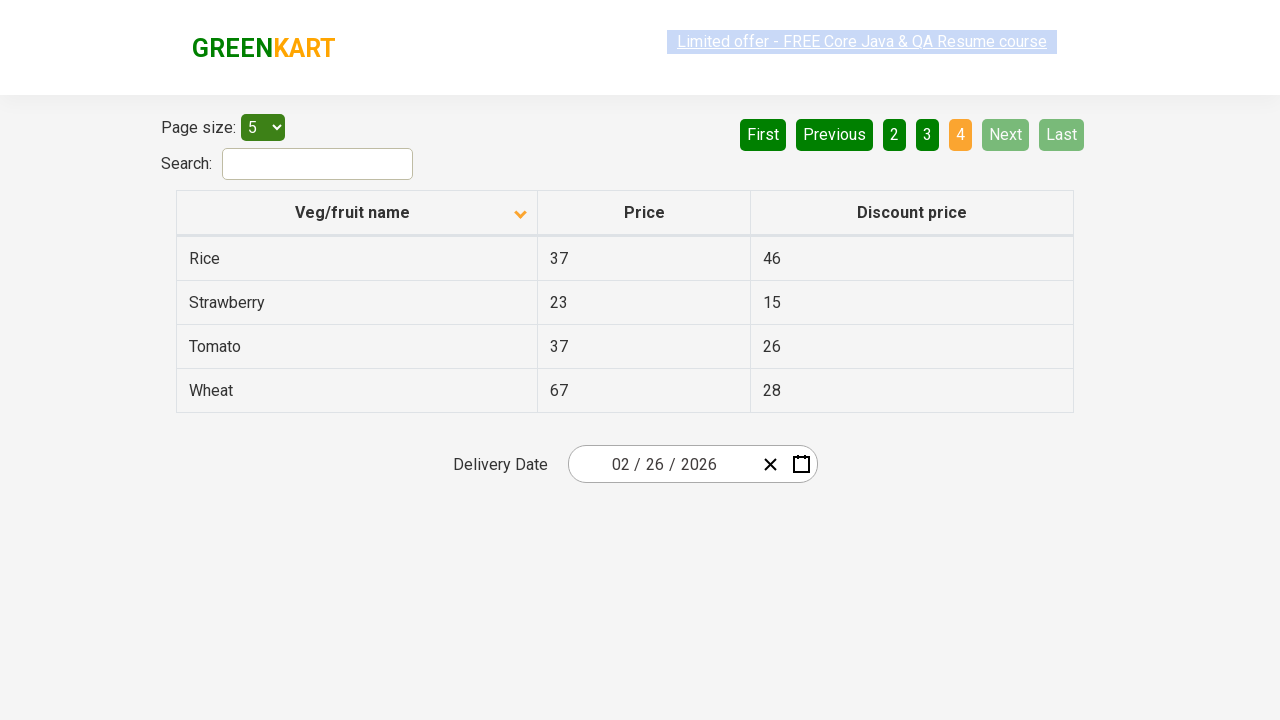

Retrieved all rows from current page
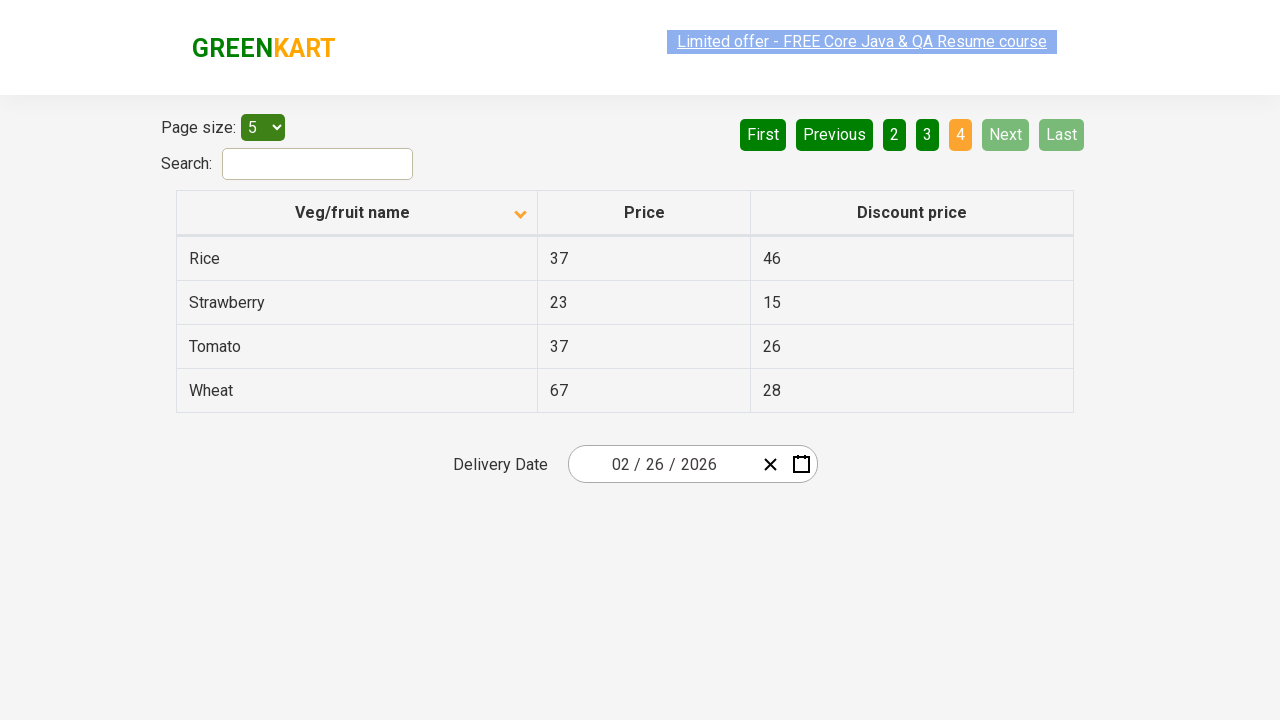

Found 'Rice' in table row
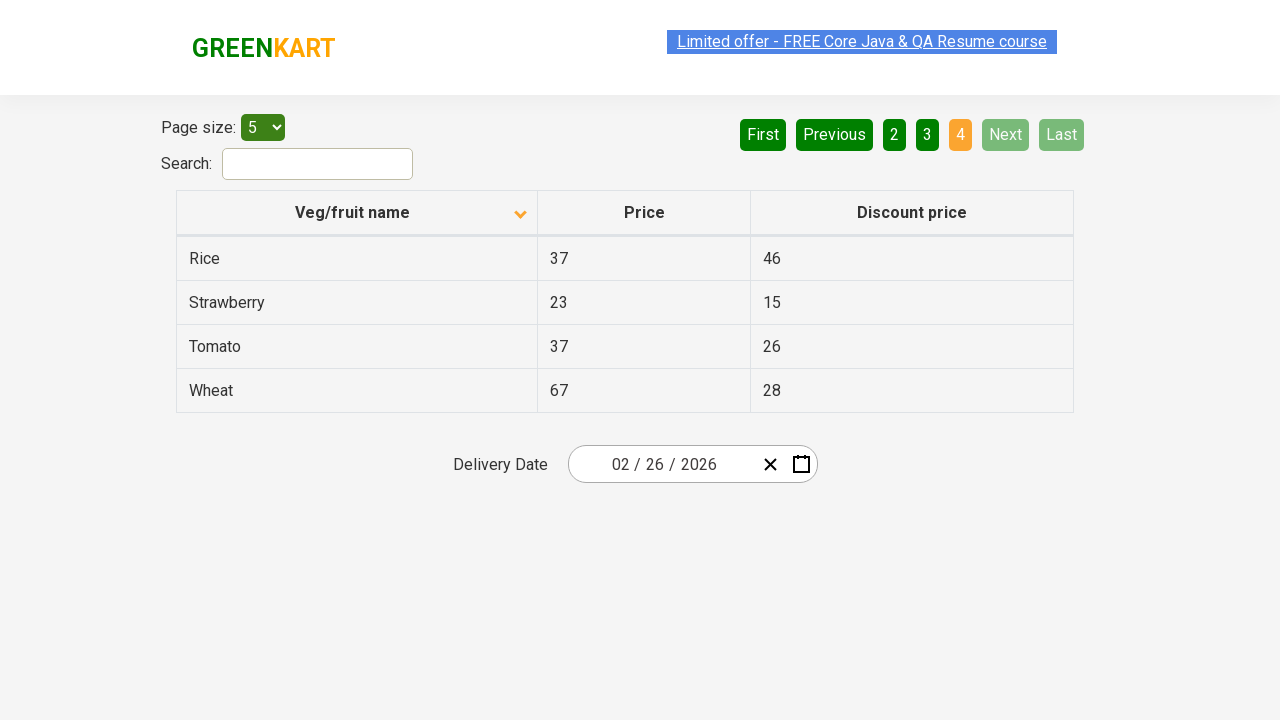

Retrieved price element for Rice
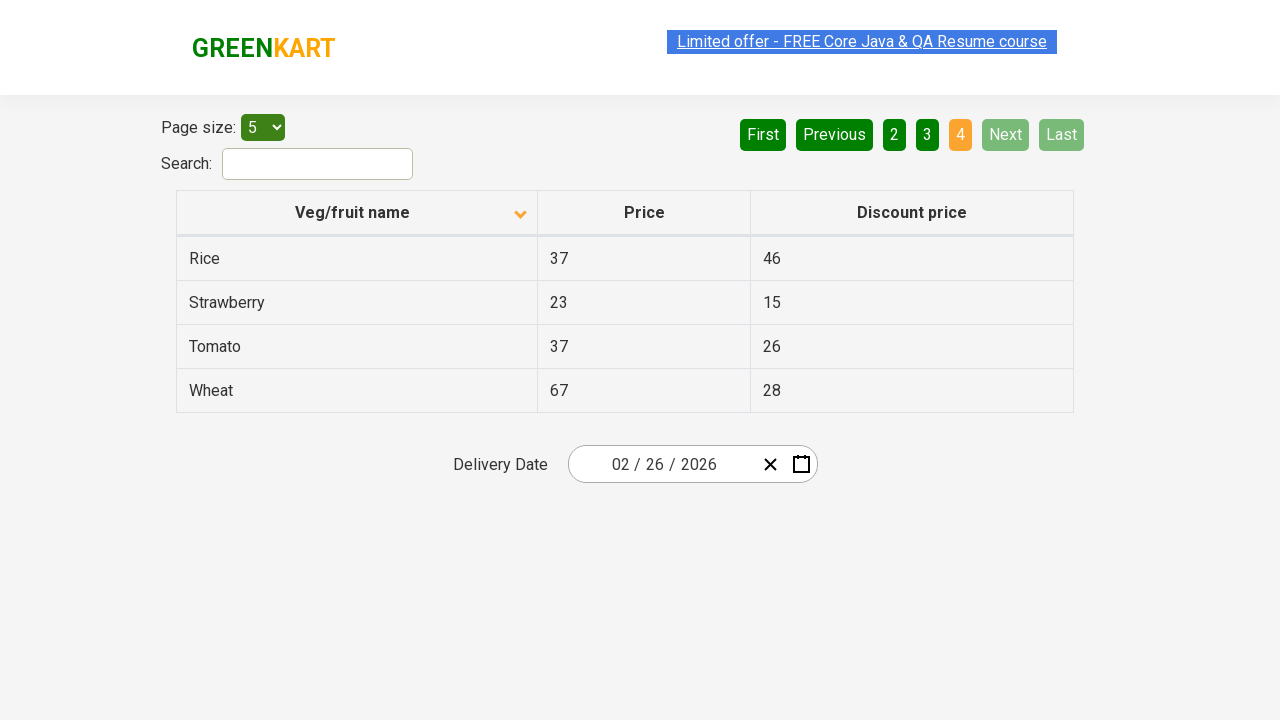

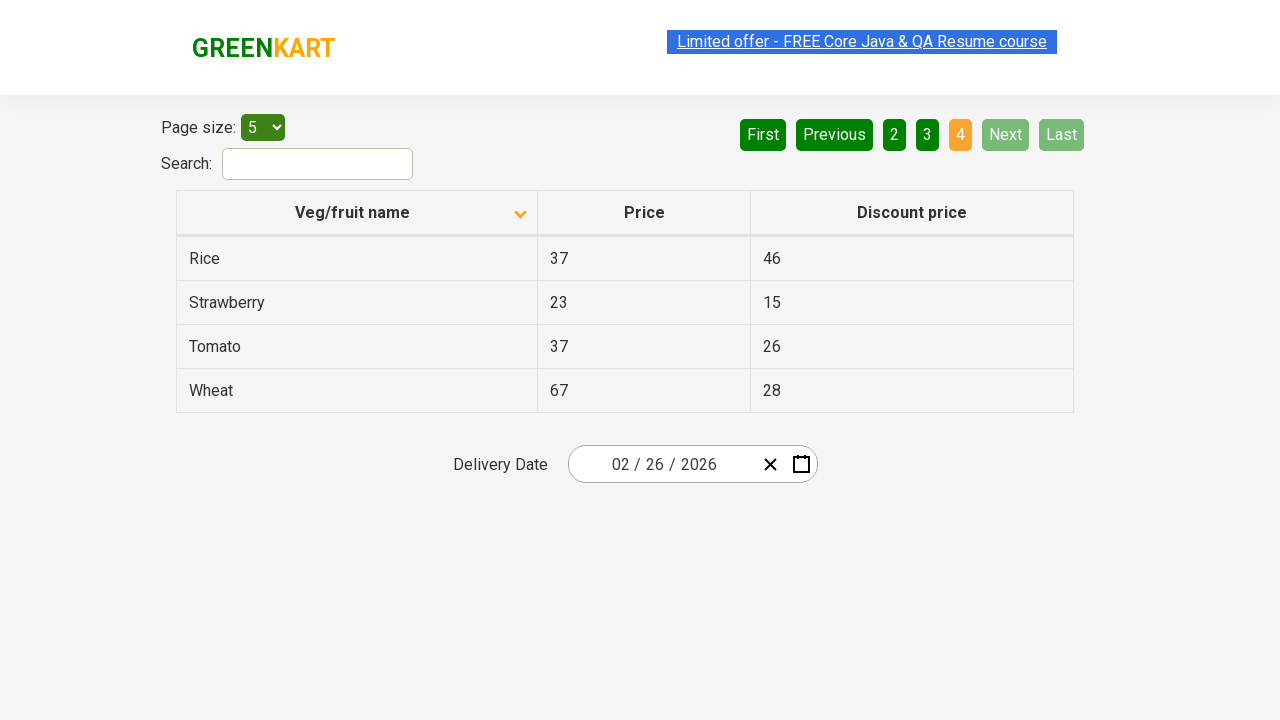